Tests dynamic loading with 10 second implicit wait, clicking start button and verifying the loaded text

Starting URL: https://automationfc.github.io/dynamic-loading/

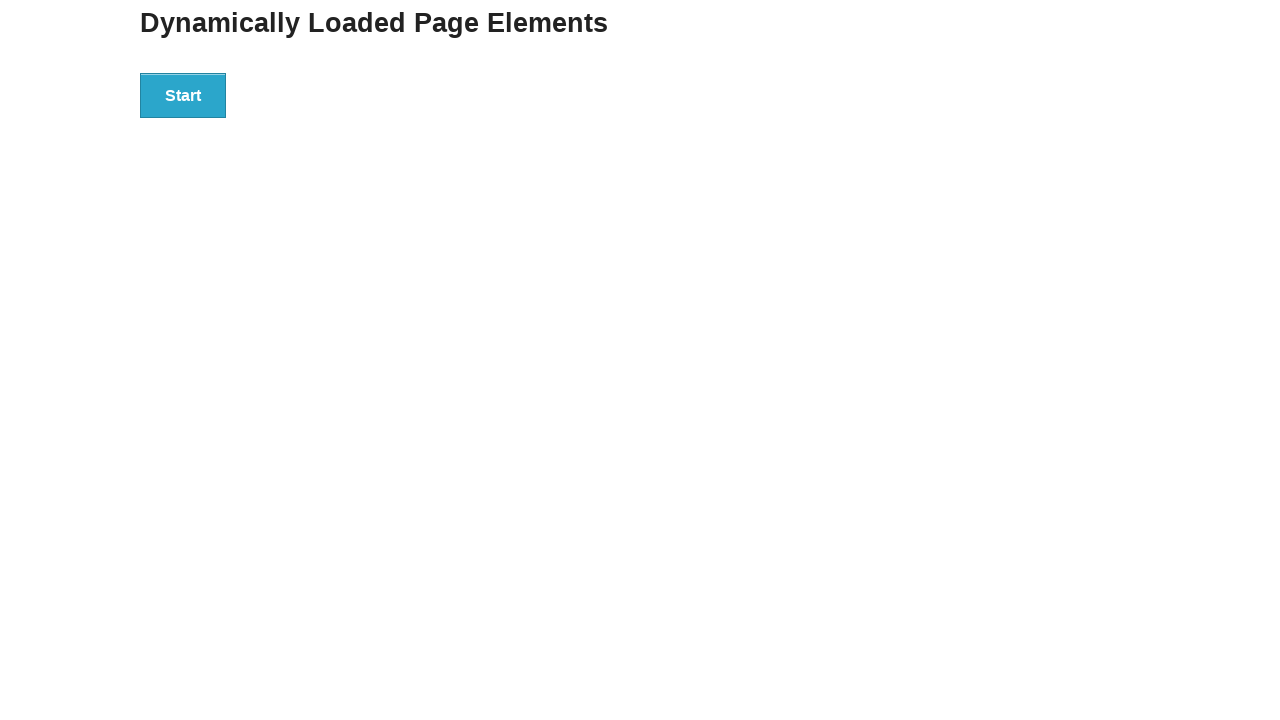

Navigated to dynamic loading test page
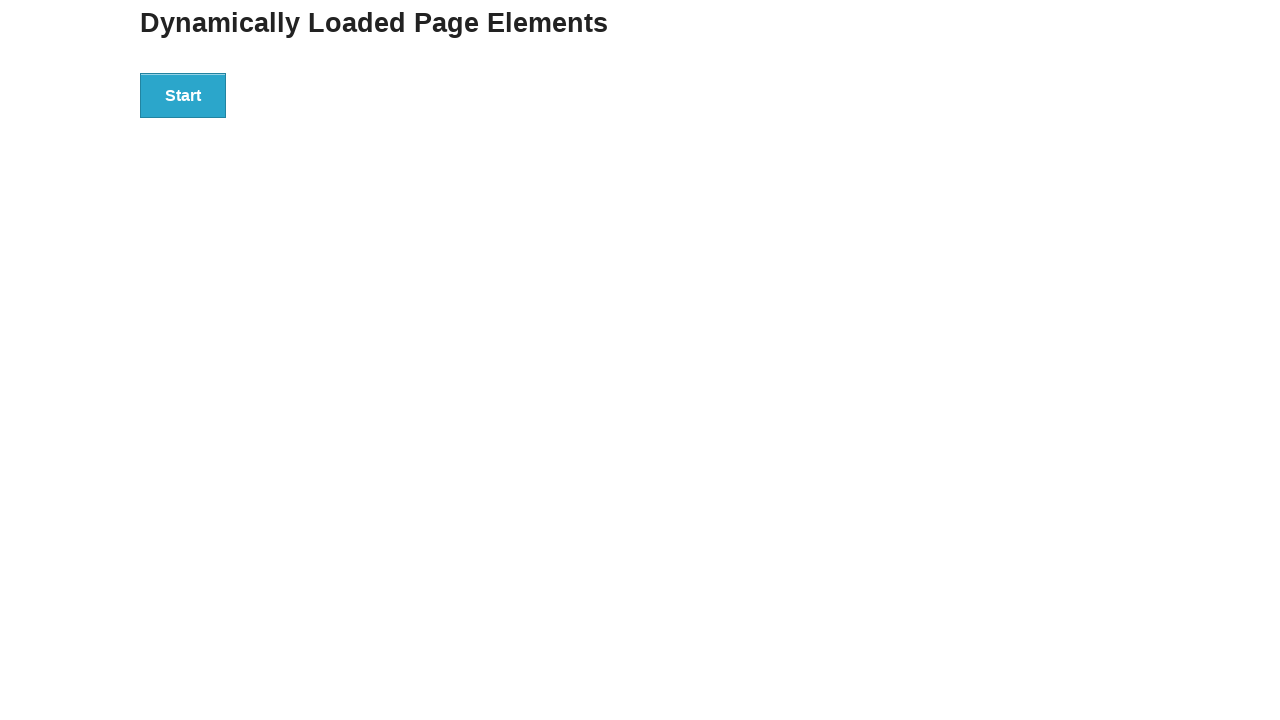

Clicked start button to trigger dynamic loading at (183, 95) on #start>button
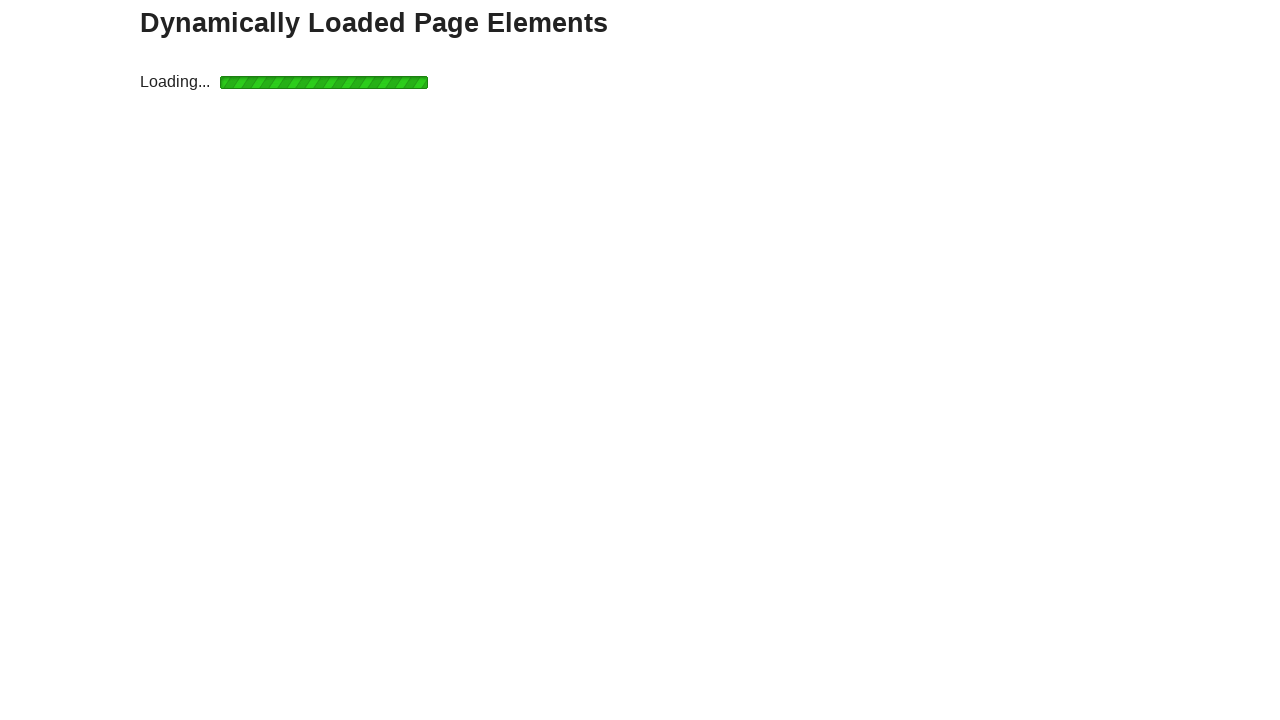

Waited for loaded text to appear (10 second timeout)
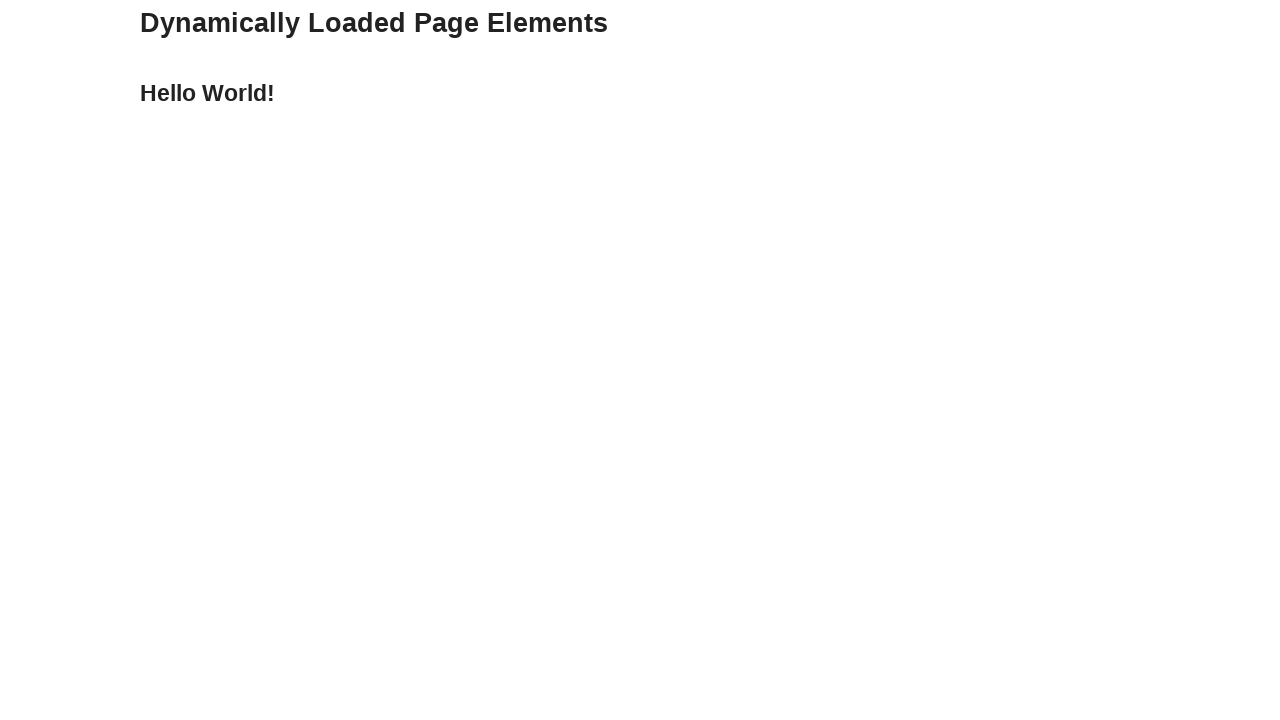

Verified loaded text is 'Hello World!'
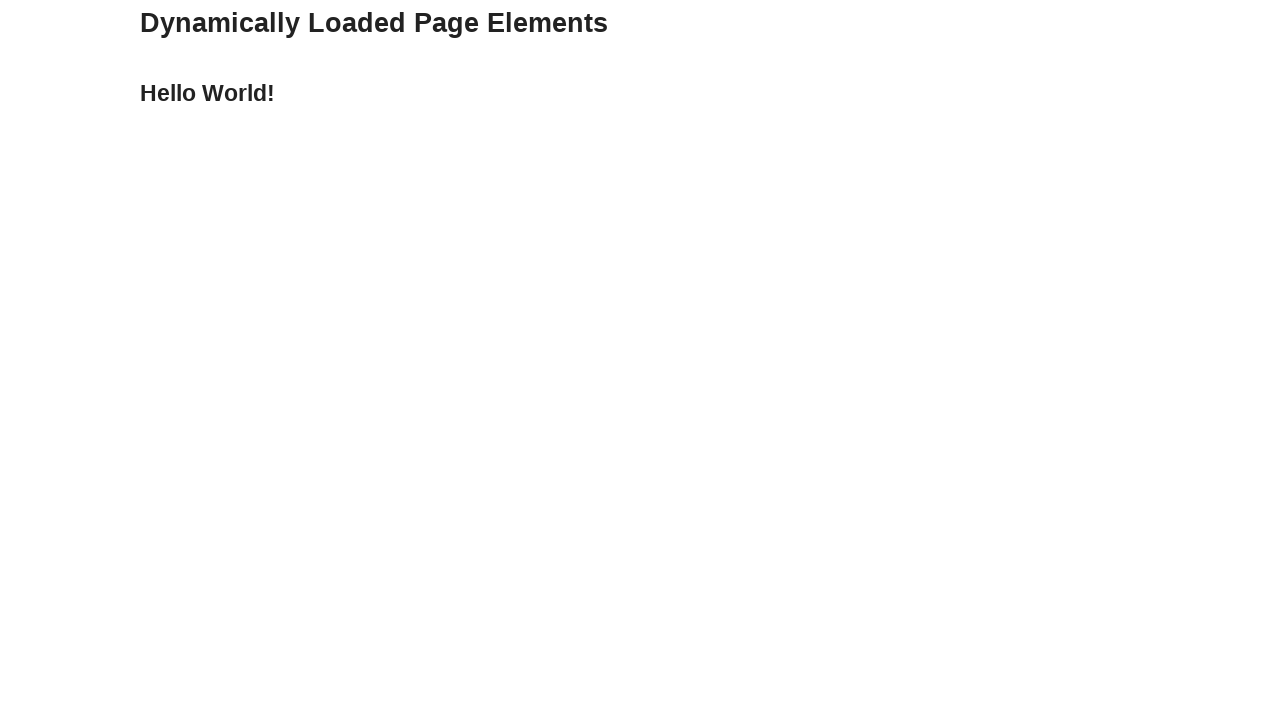

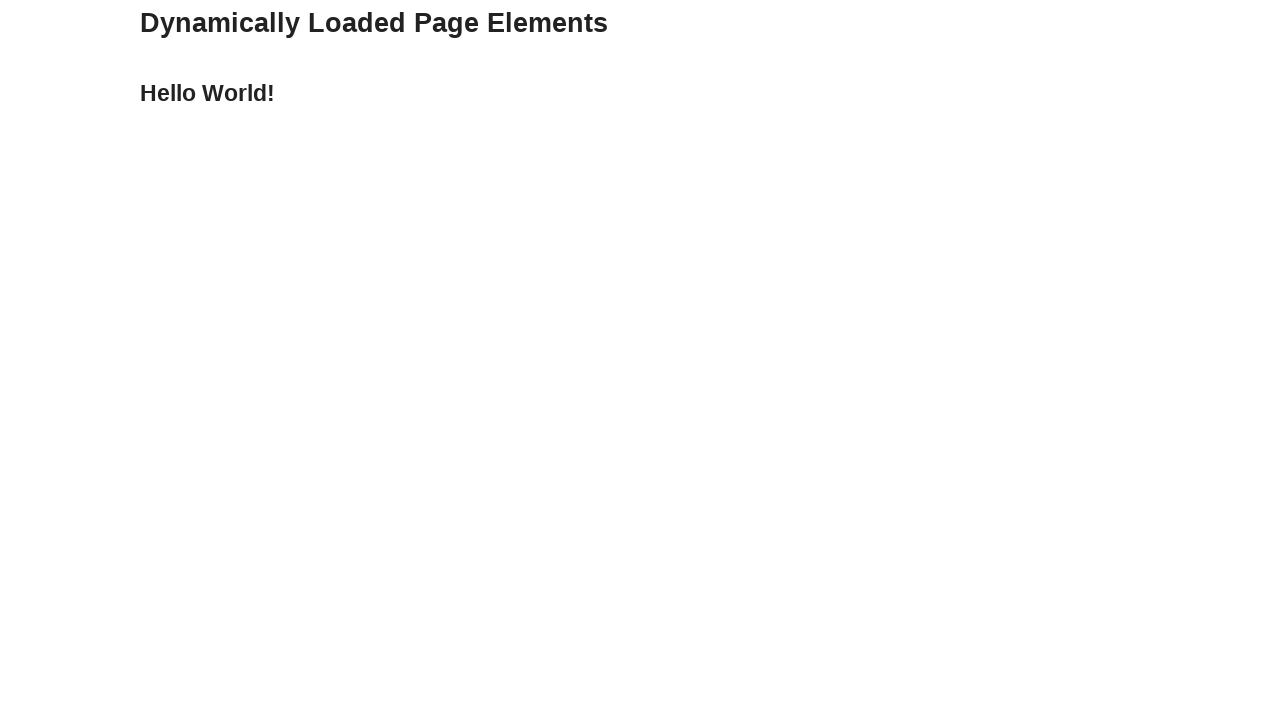